Tests multi-tab browser functionality by opening a new tab, navigating to a different page, extracting text from an element, switching back to the original tab, and entering that text into a form field.

Starting URL: https://rahulshettyacademy.com/angularpractice/

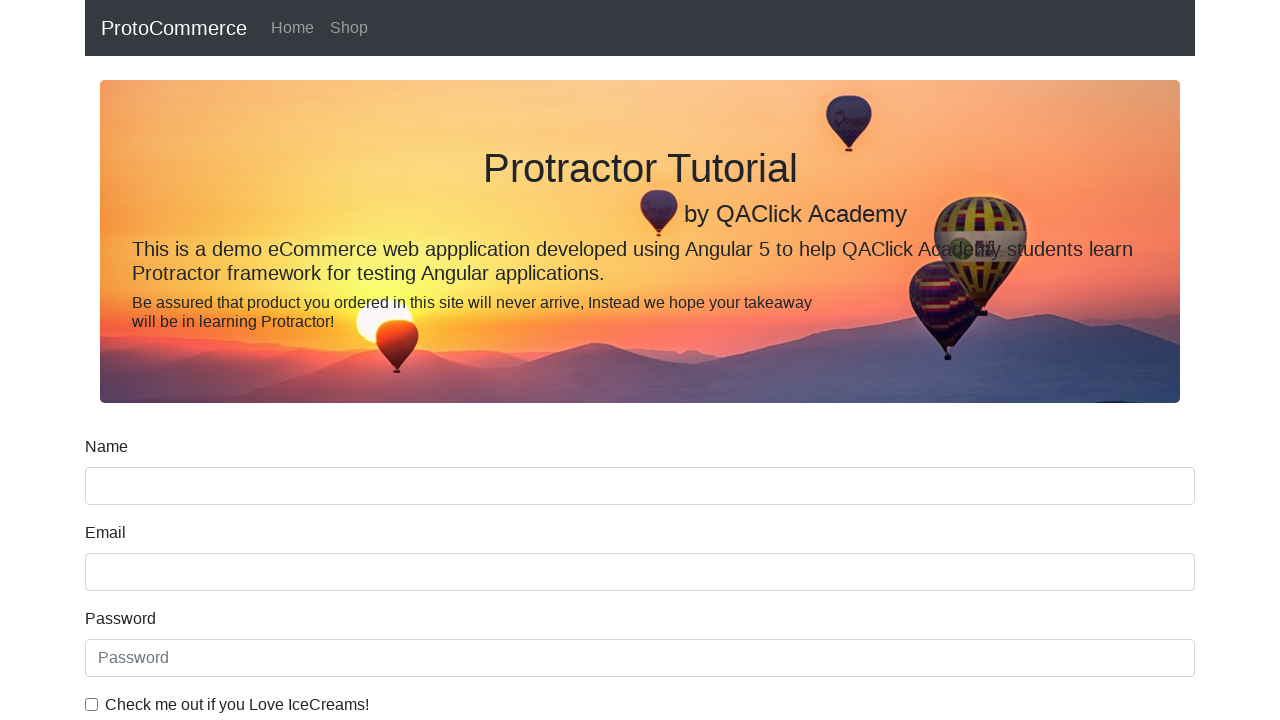

Opened a new browser tab
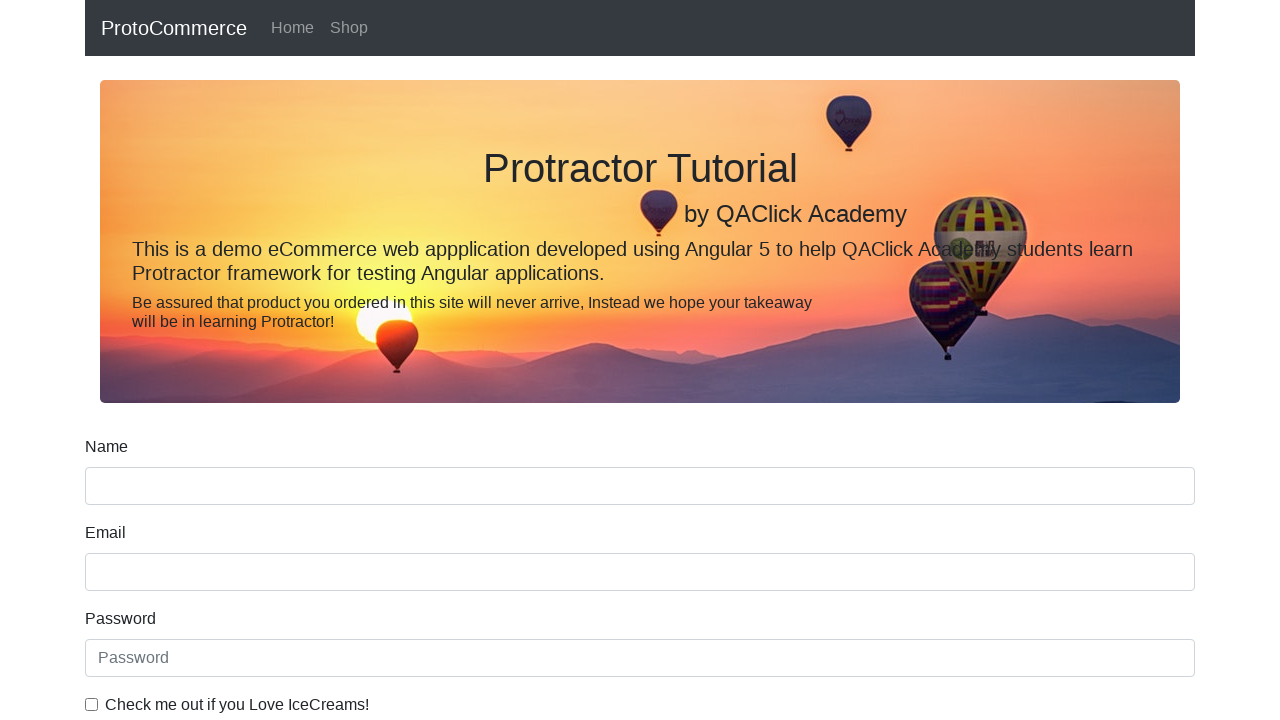

Navigated new tab to https://rahulshettyacademy.com/
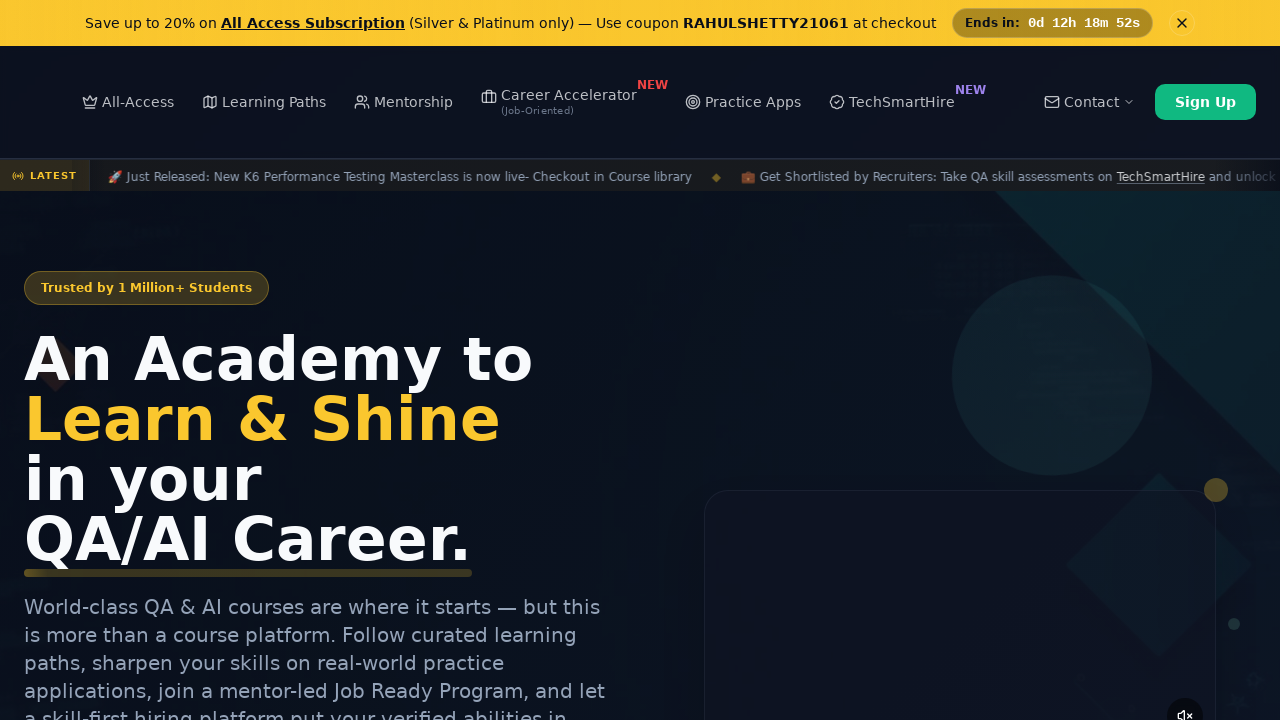

Course links loaded on the page
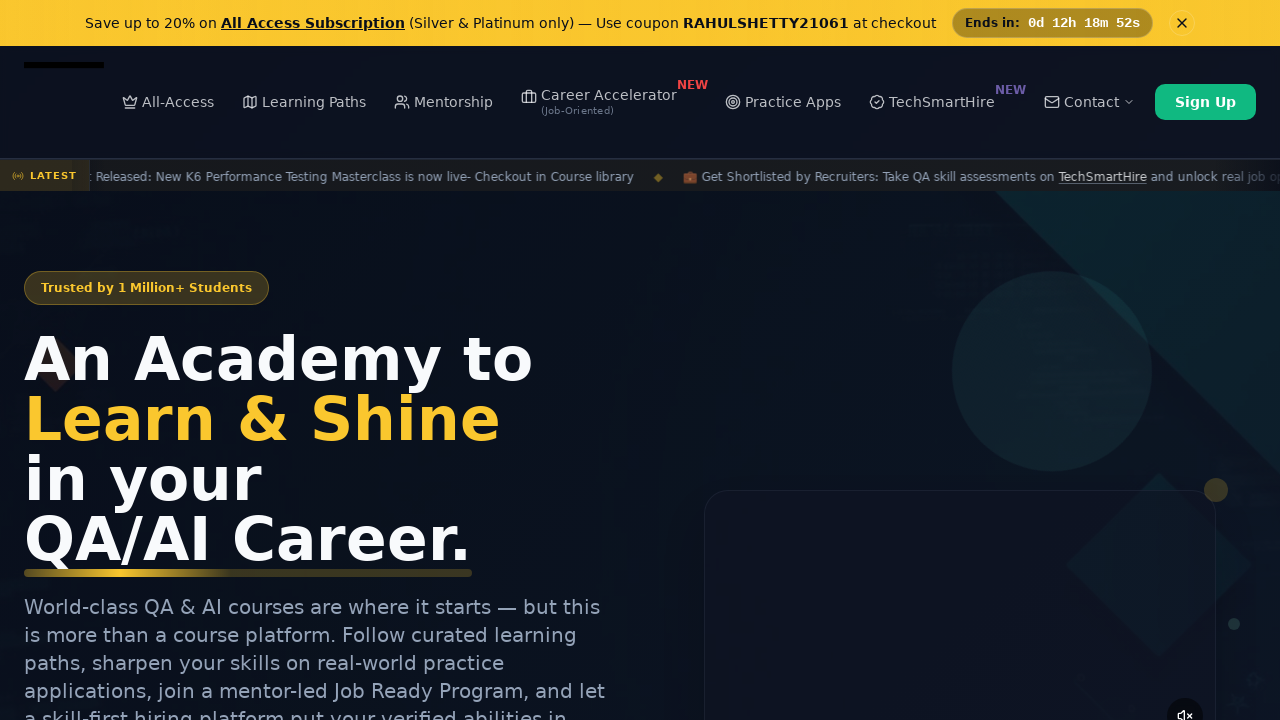

Located all course links
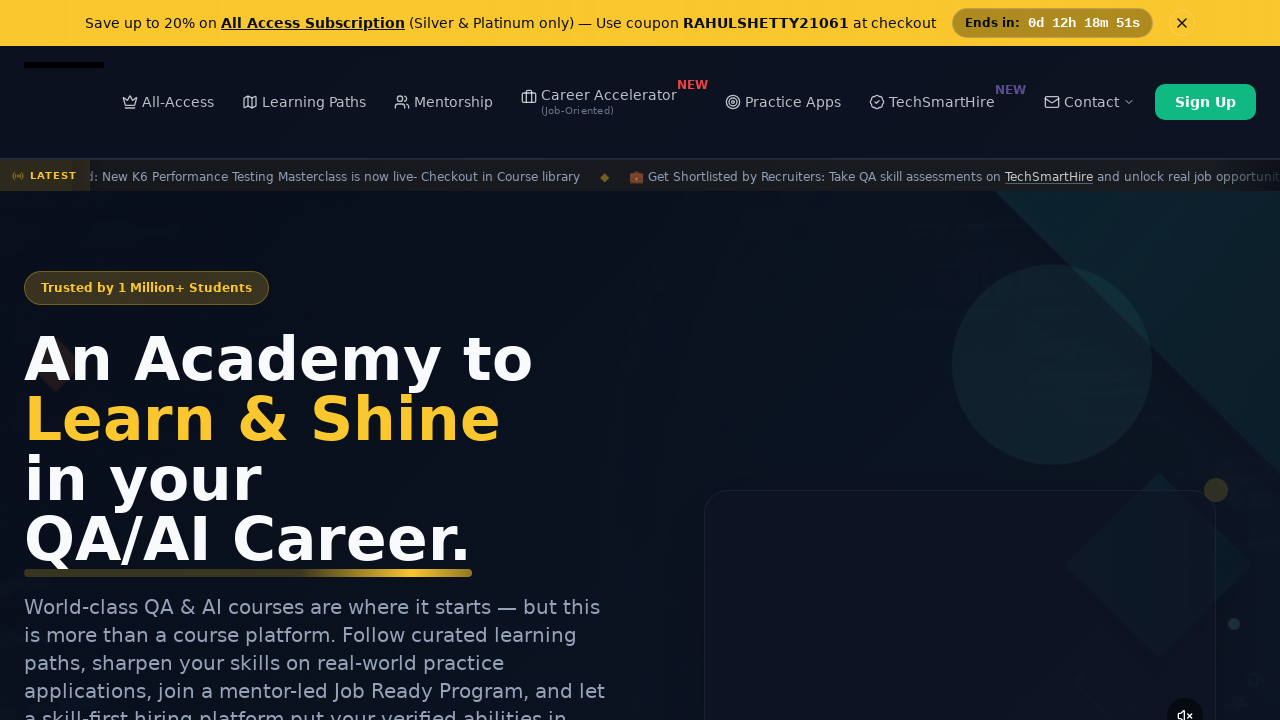

Extracted second course name: 'Playwright Testing'
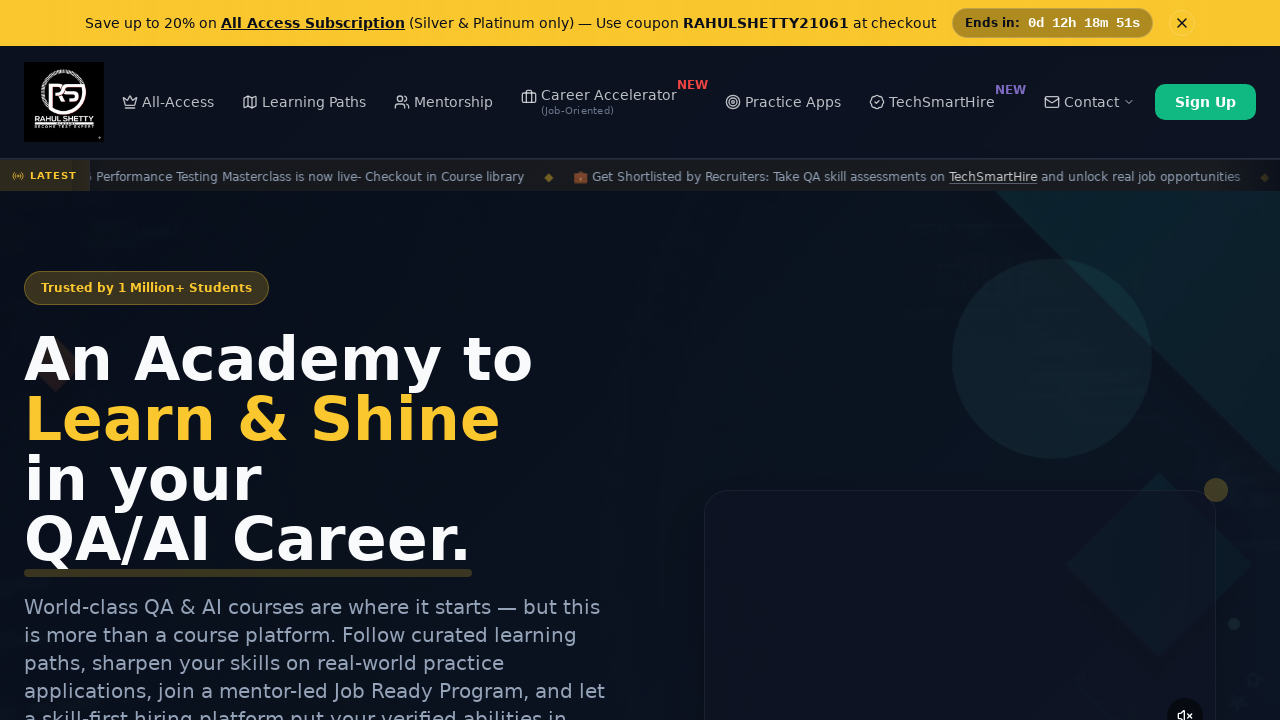

Switched back to original tab
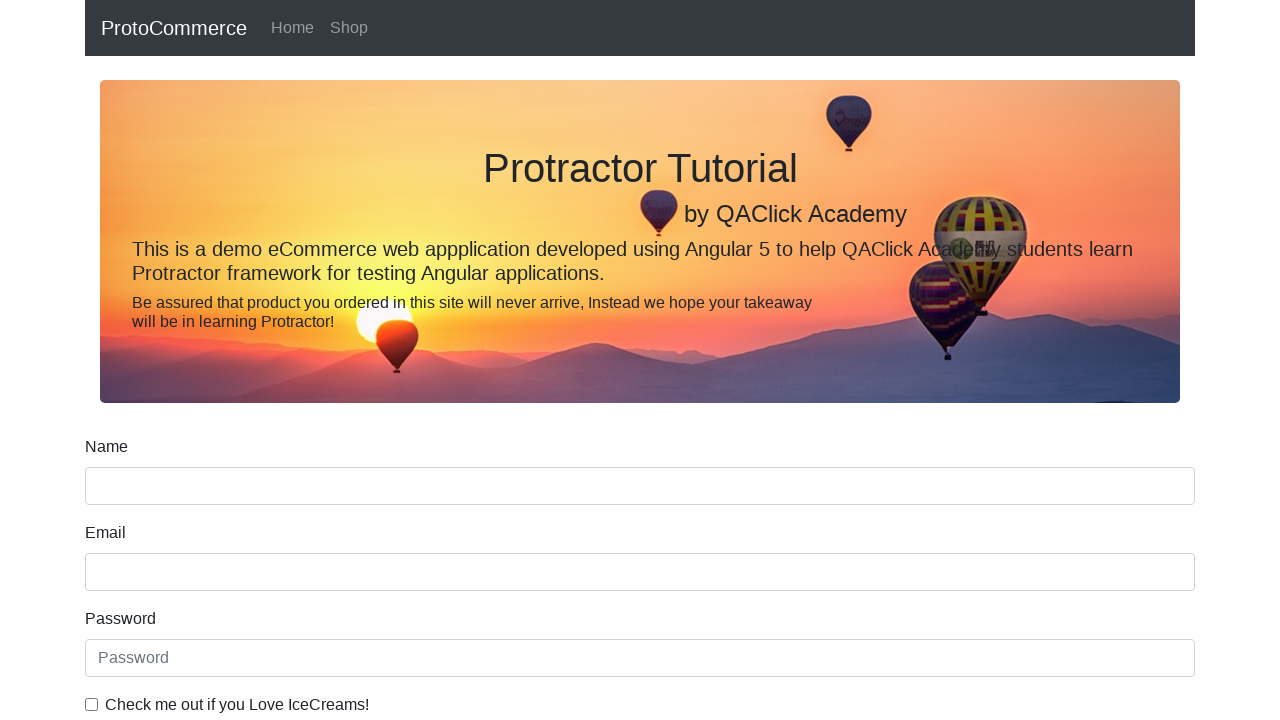

Filled name field with course name: 'Playwright Testing' on input[name='name']
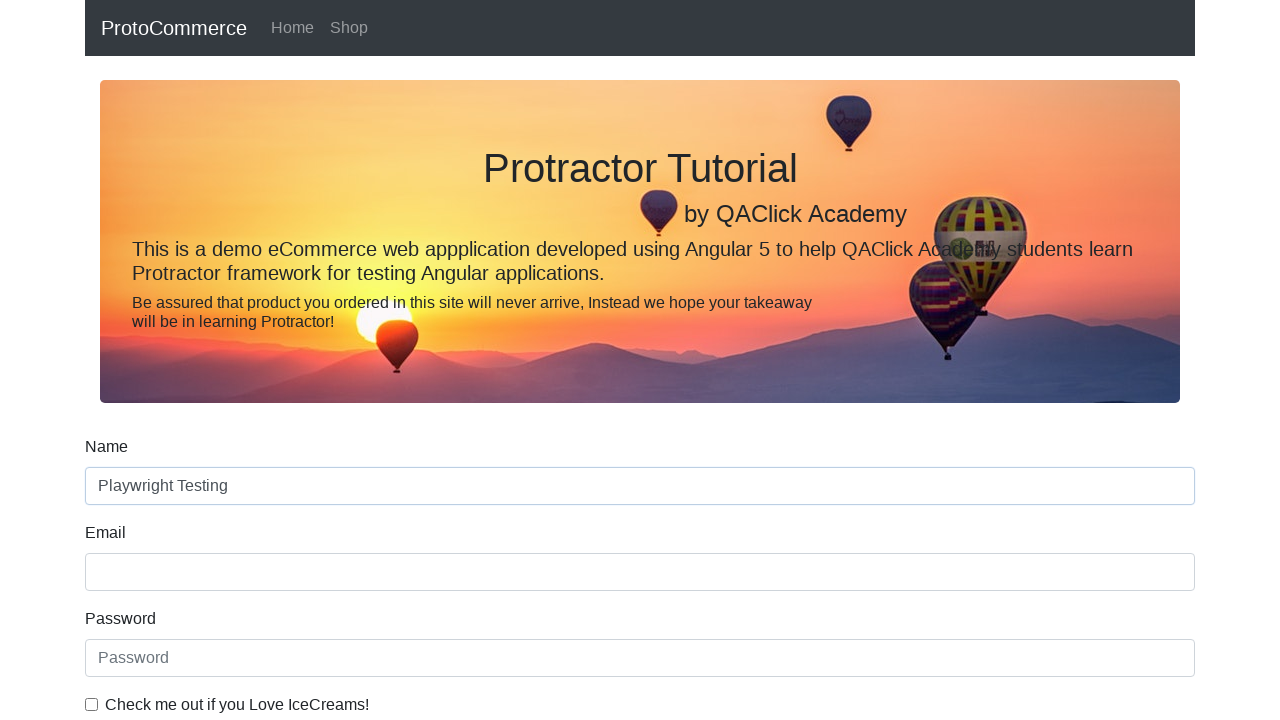

Closed the new tab
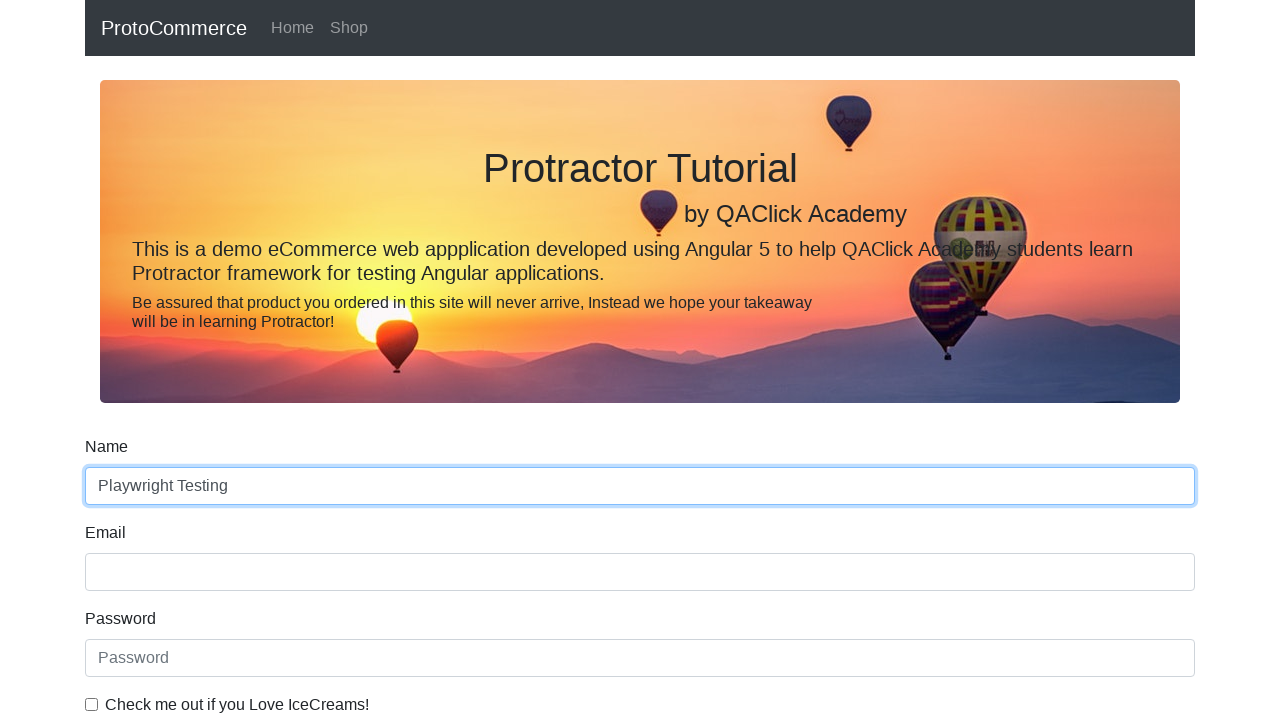

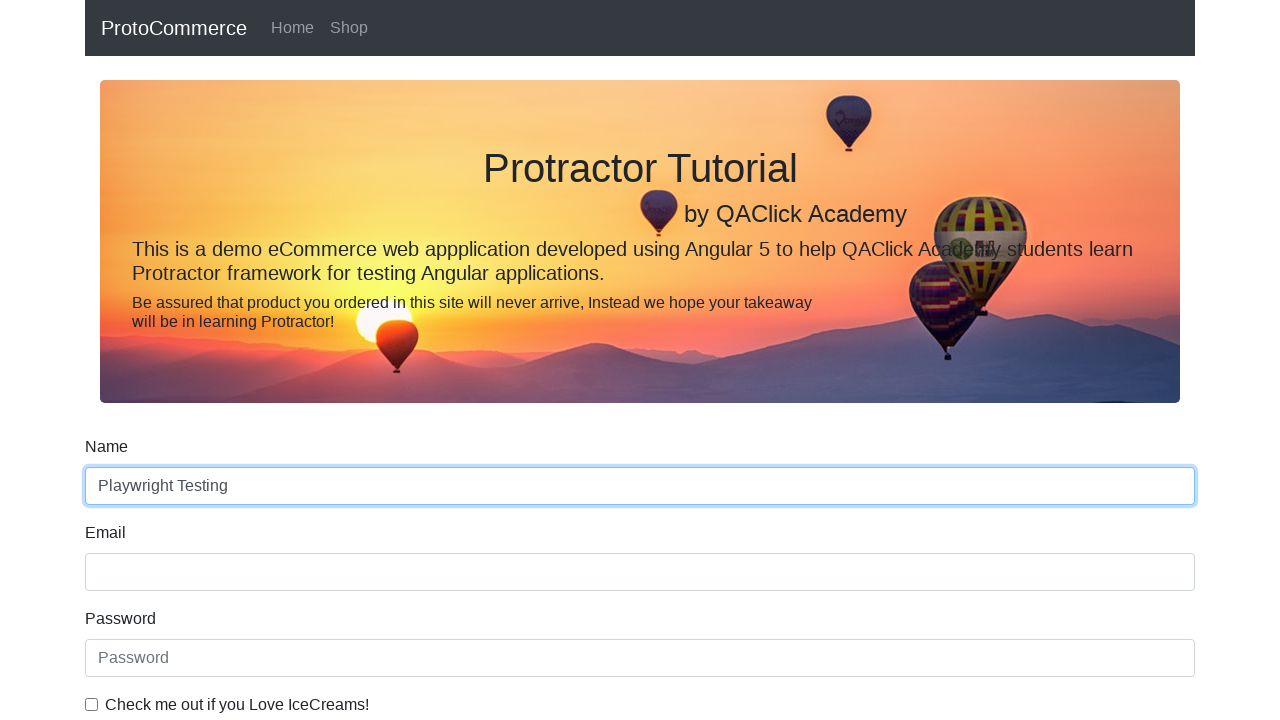